Tests selecting and deselecting multiple options in a multi-select dropdown

Starting URL: https://www.selenium.dev/selenium/web/formPage.html

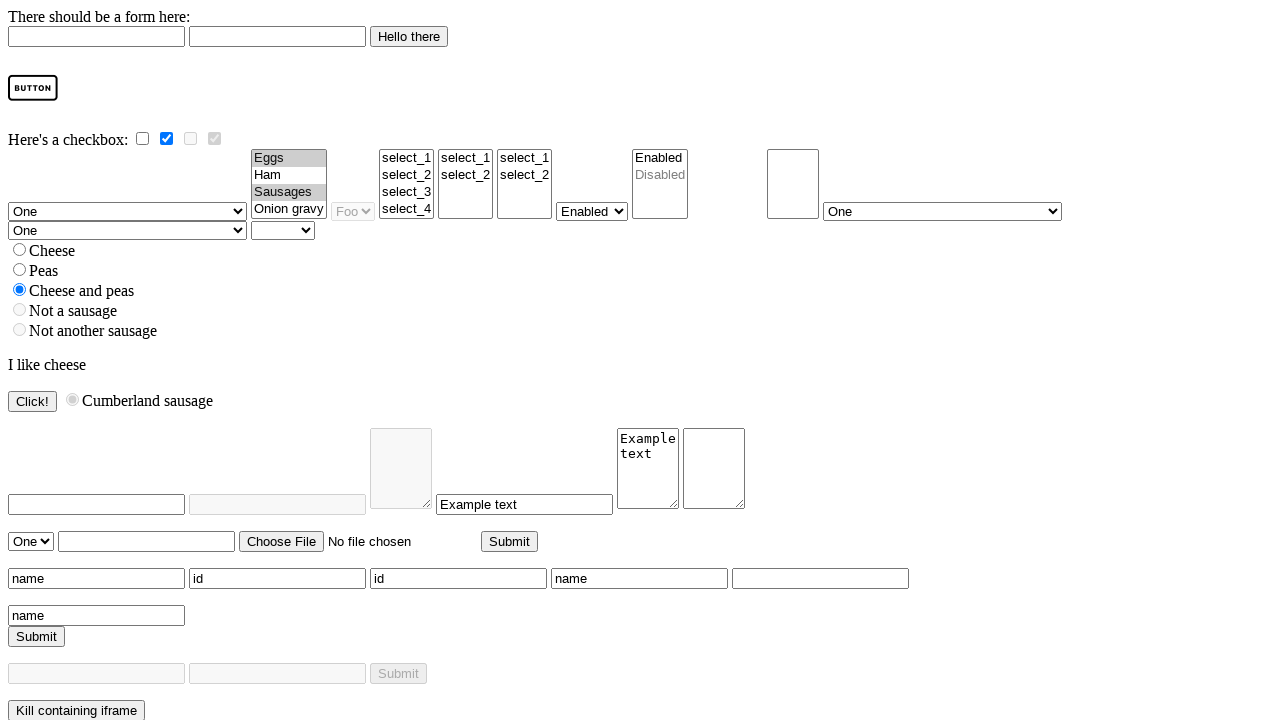

Navigated to form page
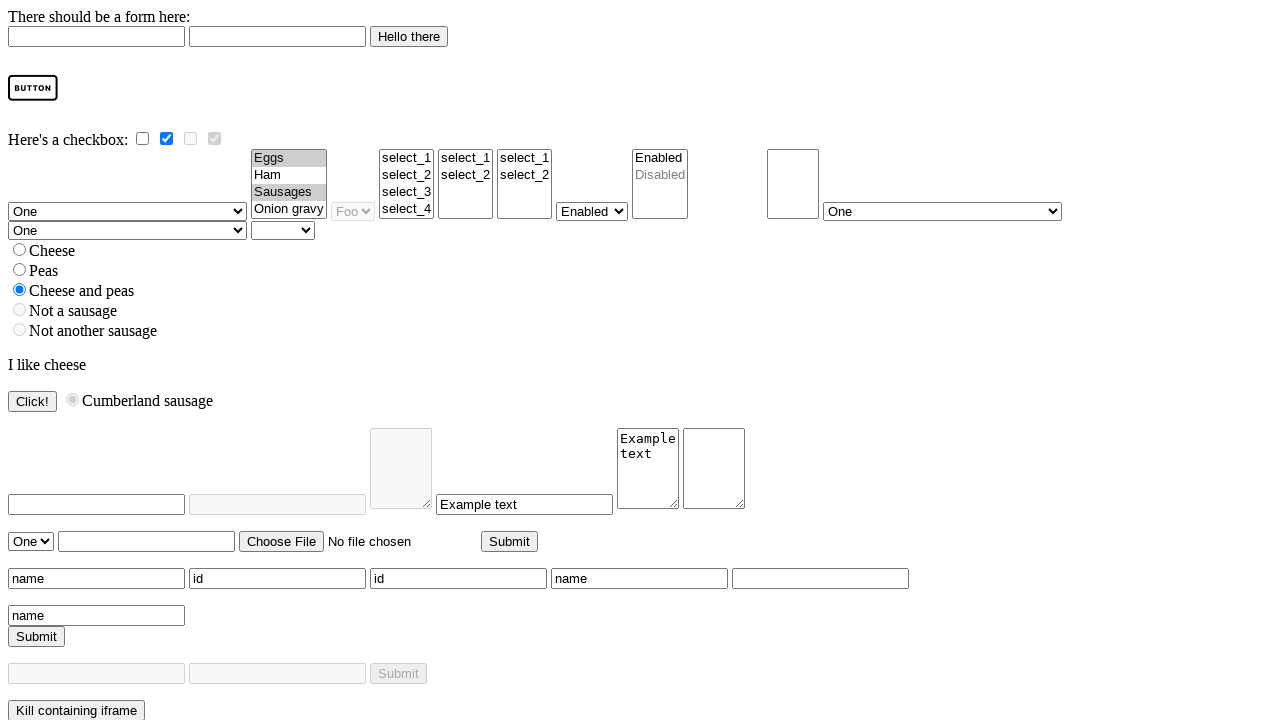

Selected multiple options 'ham' and 'onion gravy' from multi-select dropdown on select[name='multi']
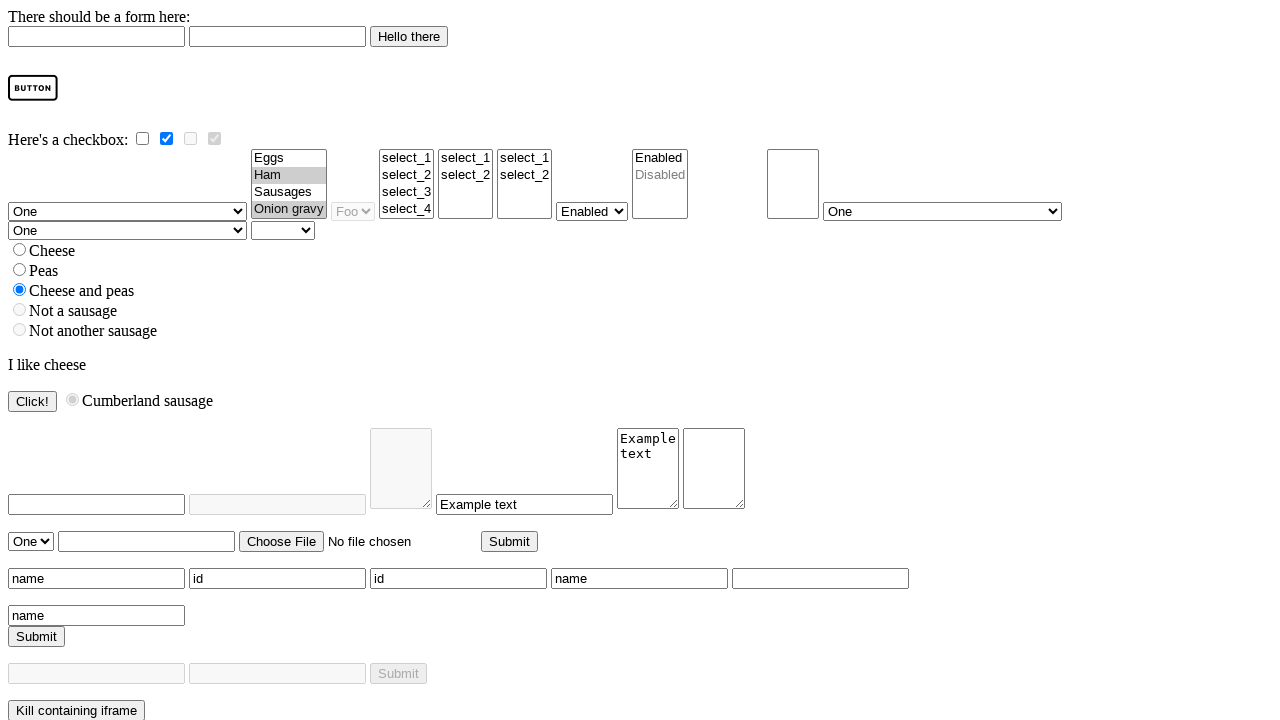

Confirmed selection of 'ham' and 'onion gravy' by re-selecting them in multi-select dropdown on select[name='multi']
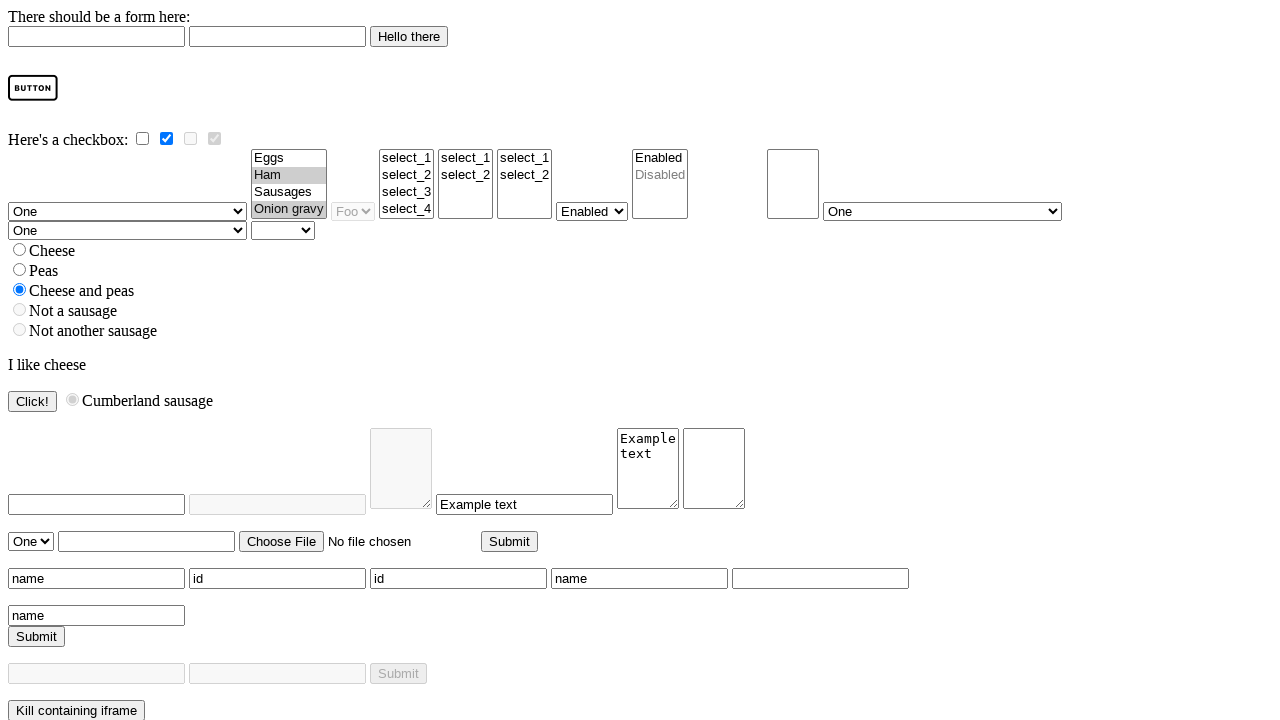

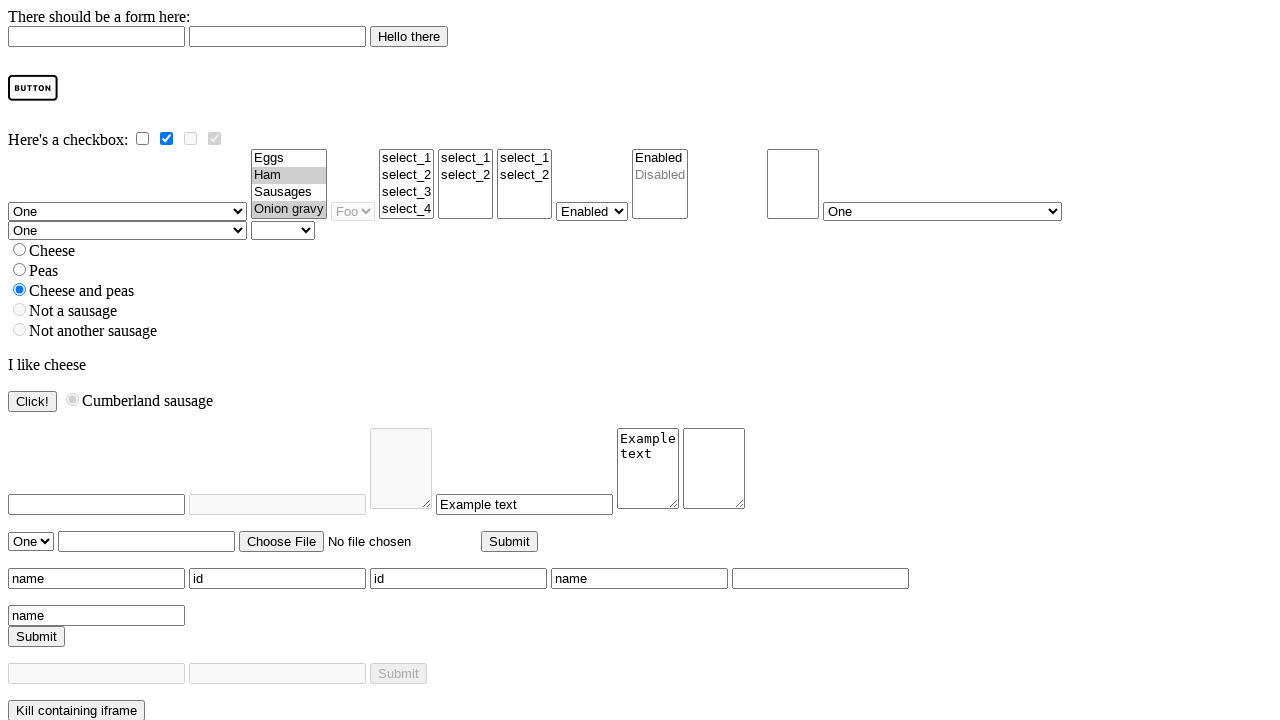